Tests checkbox functionality by ensuring both checkboxes are selected, clicking them if they are not already checked

Starting URL: https://the-internet.herokuapp.com/checkboxes

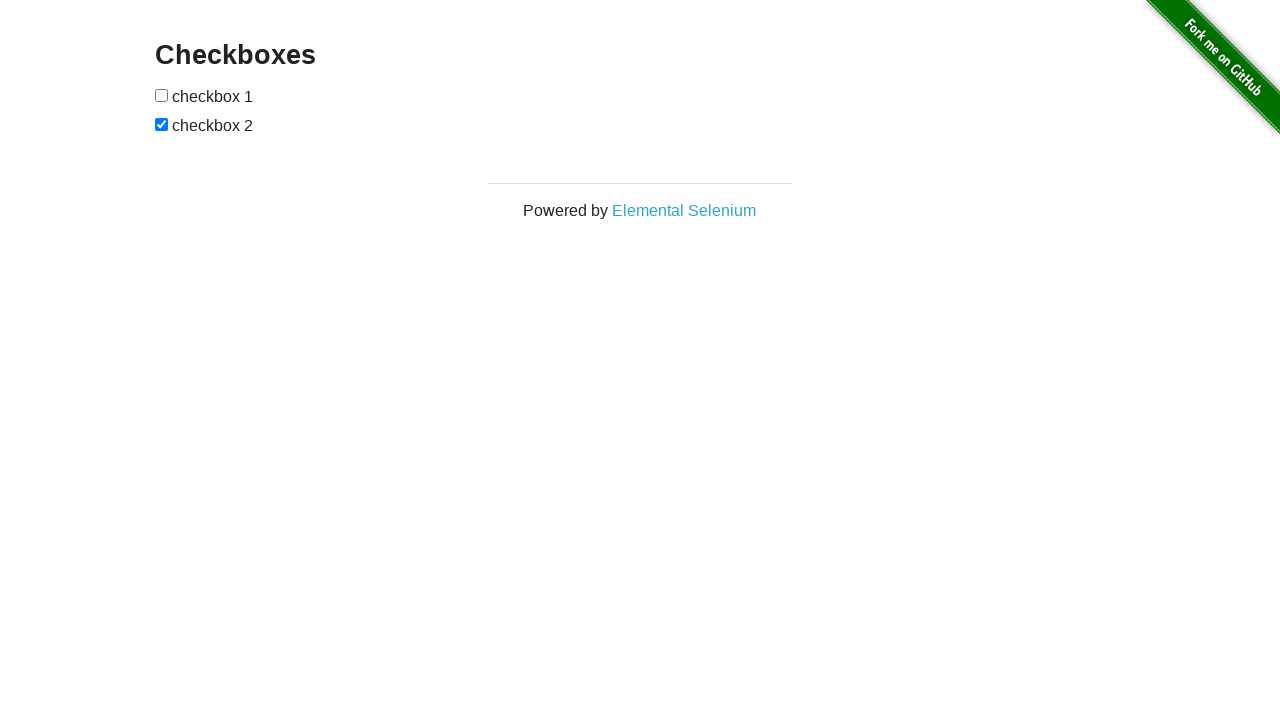

Located first checkbox element
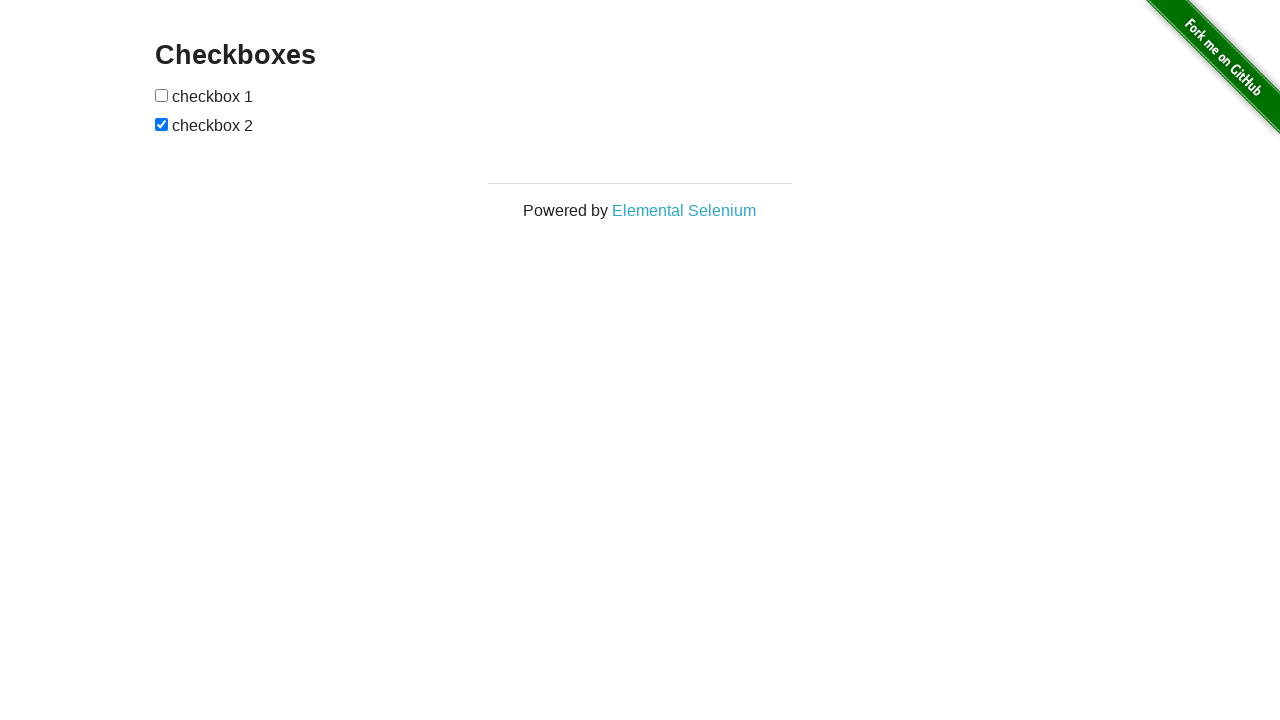

Located second checkbox element
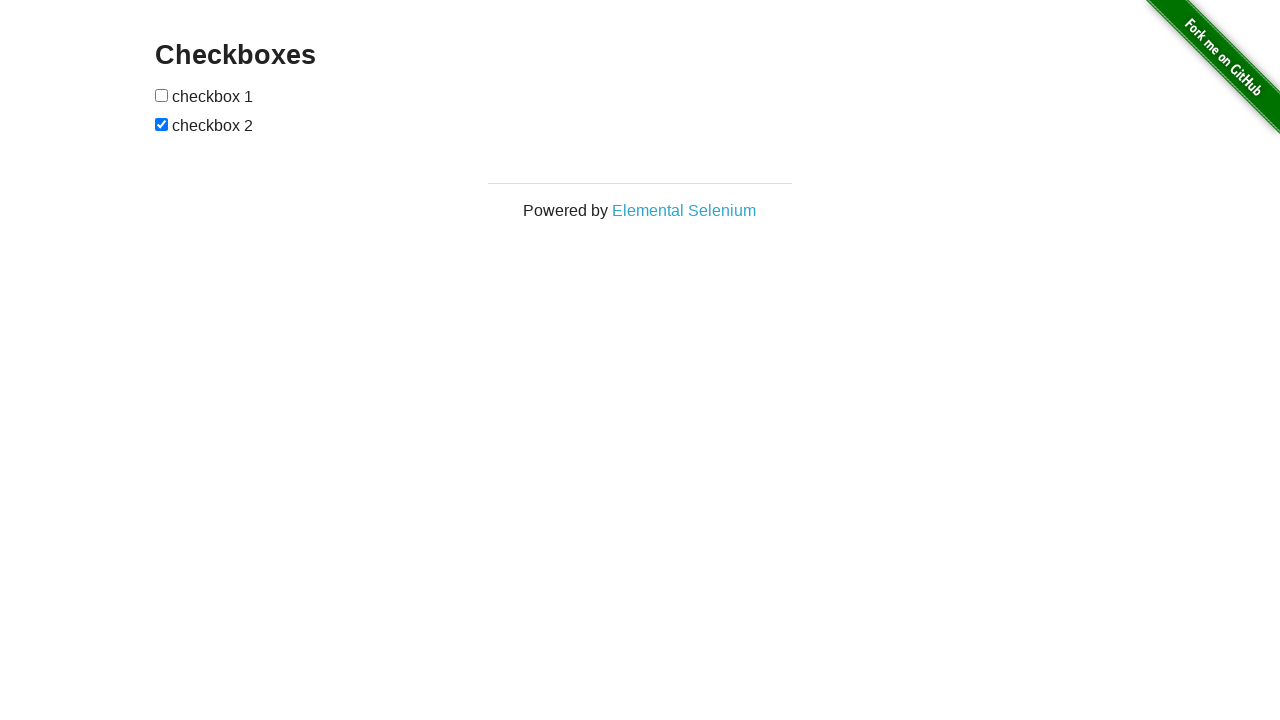

First checkbox was not checked, clicked to select it at (162, 95) on xpath=//input[1]
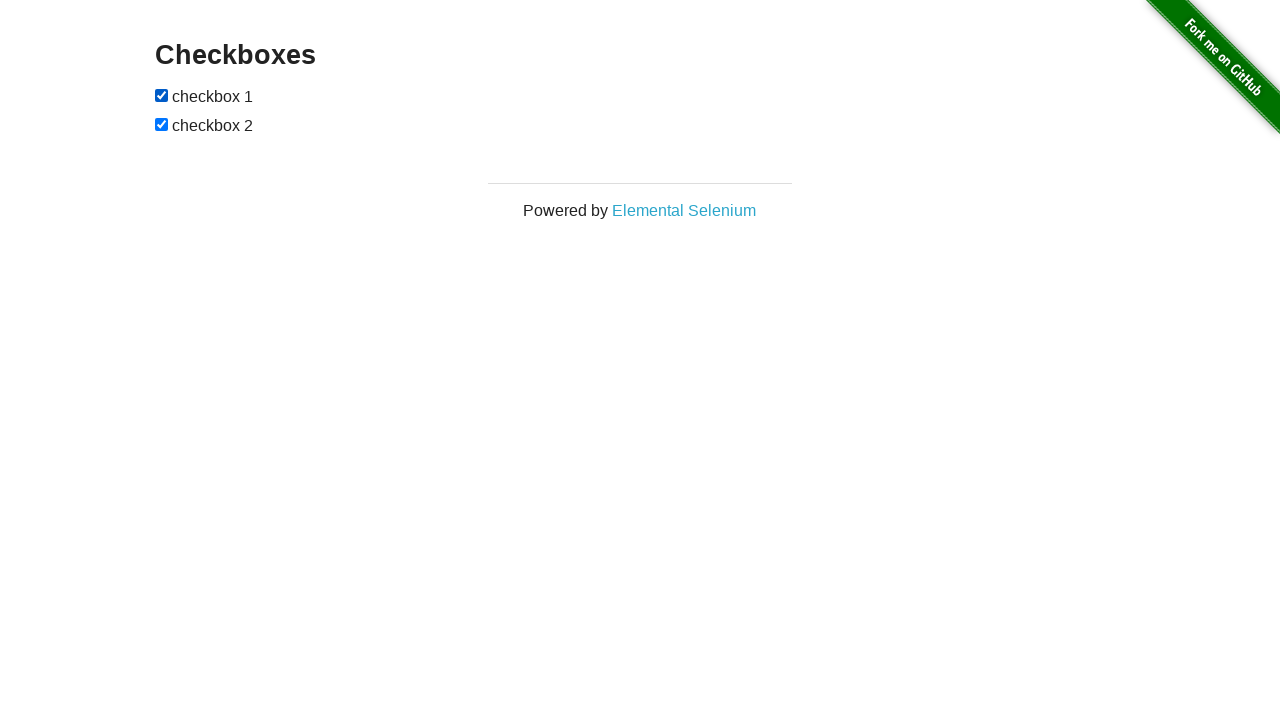

Second checkbox was already checked
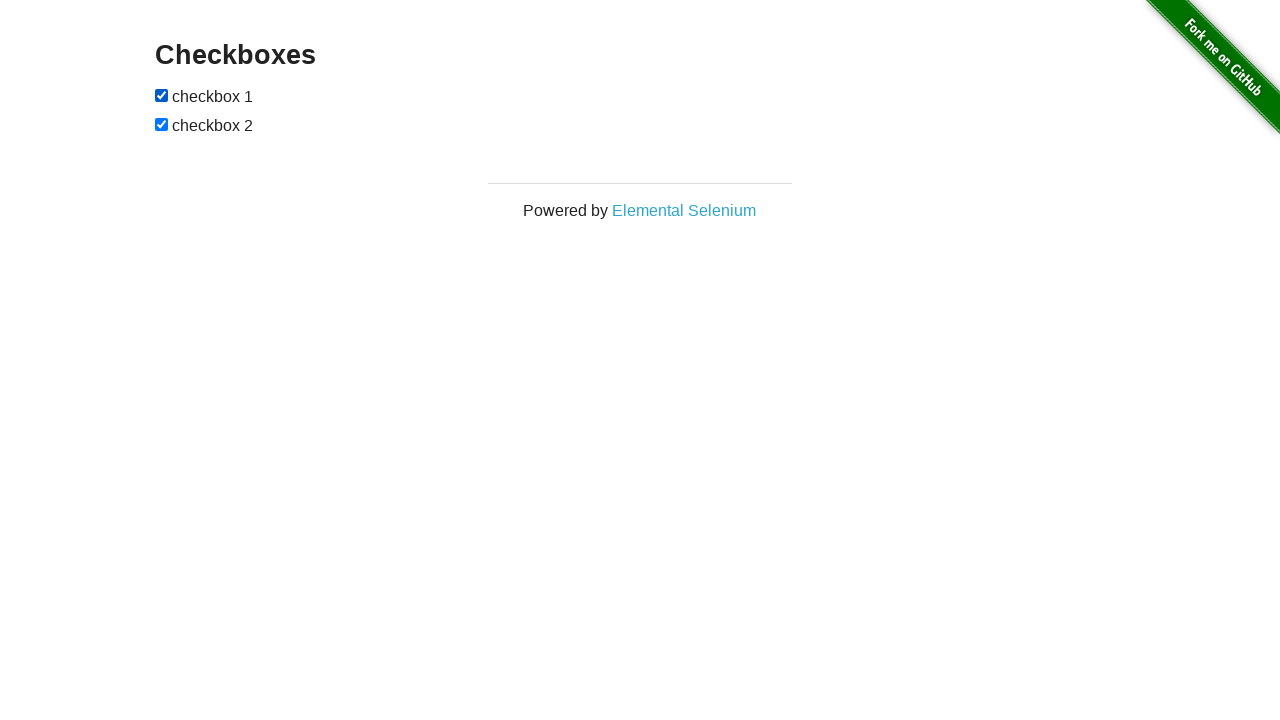

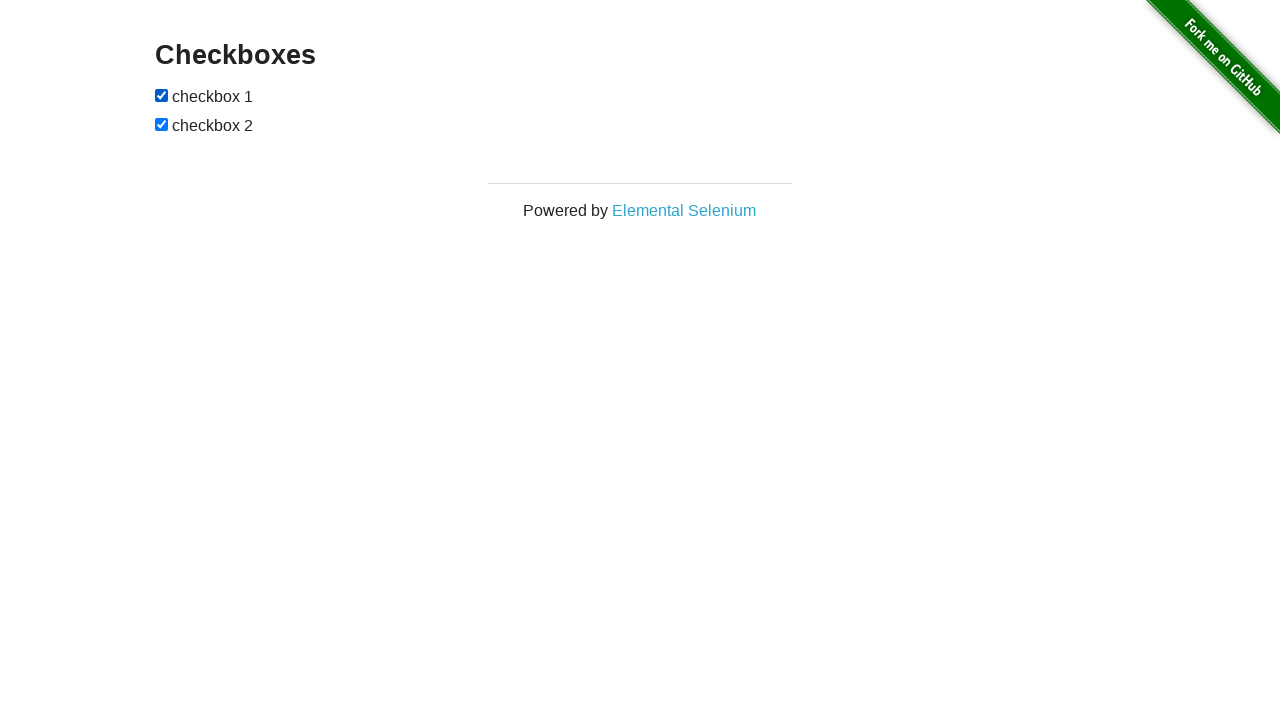